Tests keyboard interactions on an auto-complete field by typing "Ahmet" with the first letter capitalized using shift key

Starting URL: https://demoqa.com/auto-complete

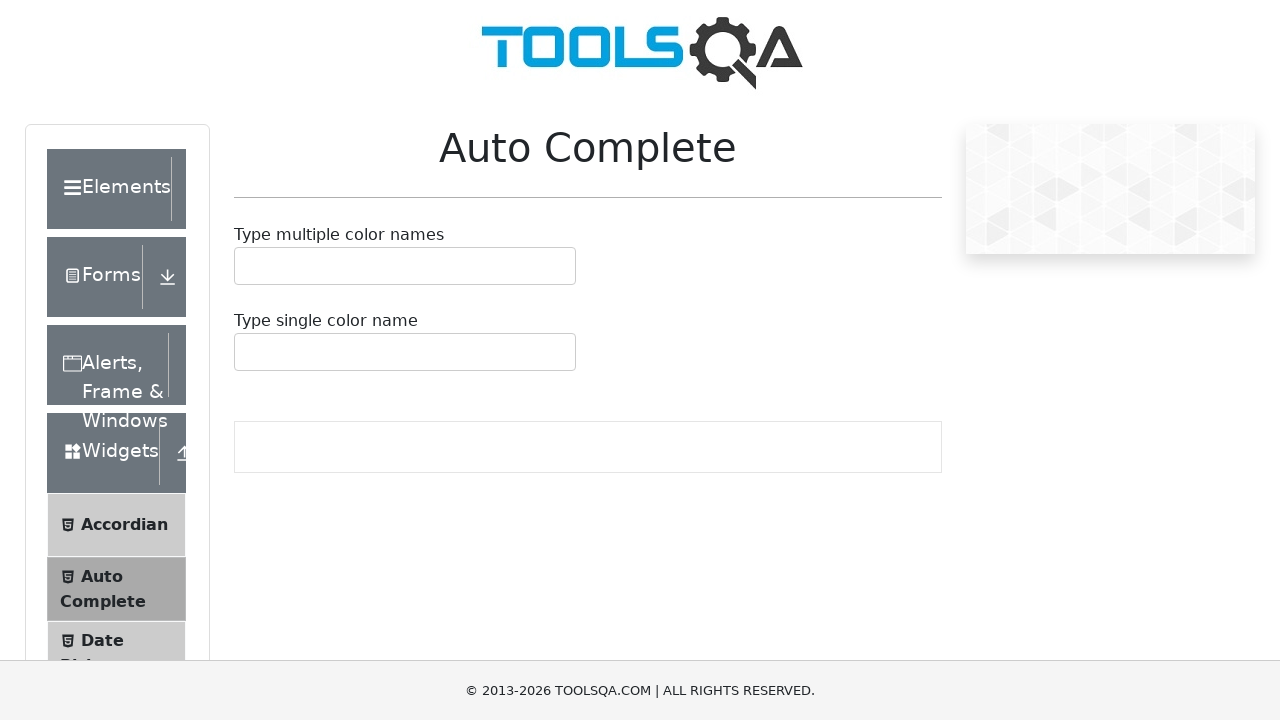

Clicked on the auto-complete text box at (405, 266) on #autoCompleteMultipleContainer
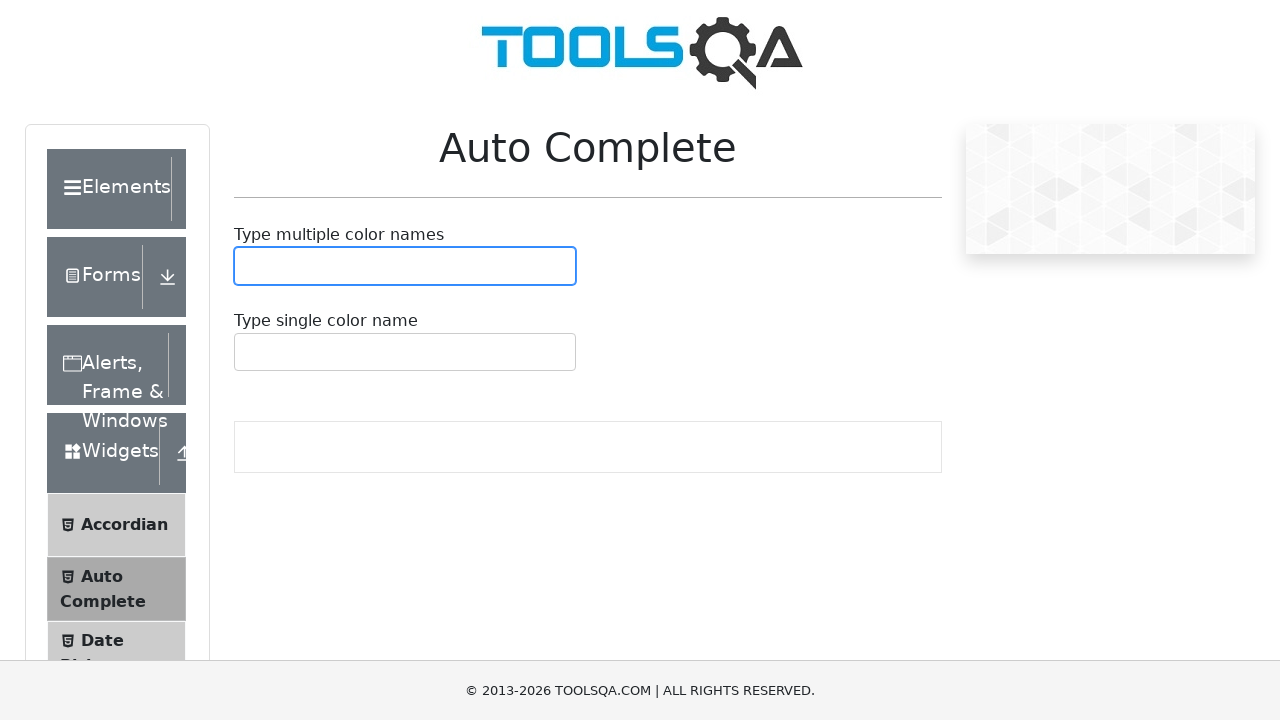

Held down Shift key
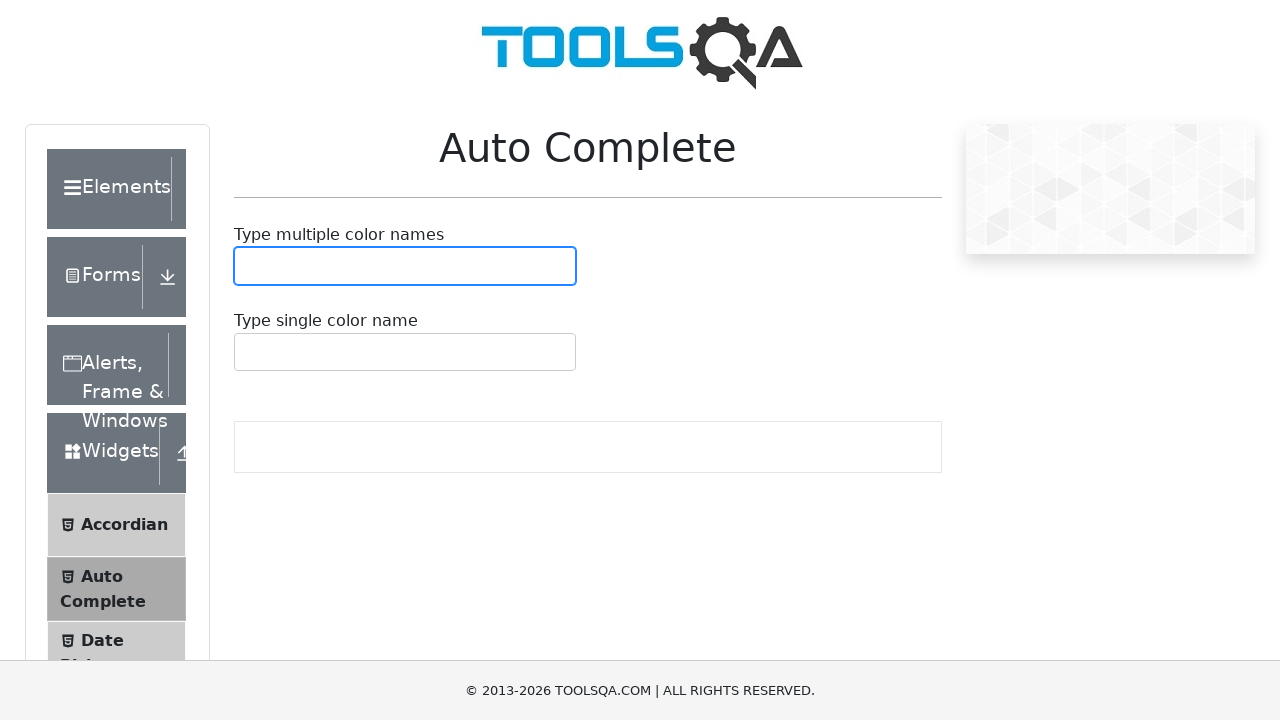

Pressed 'a' with Shift held to type capital 'A'
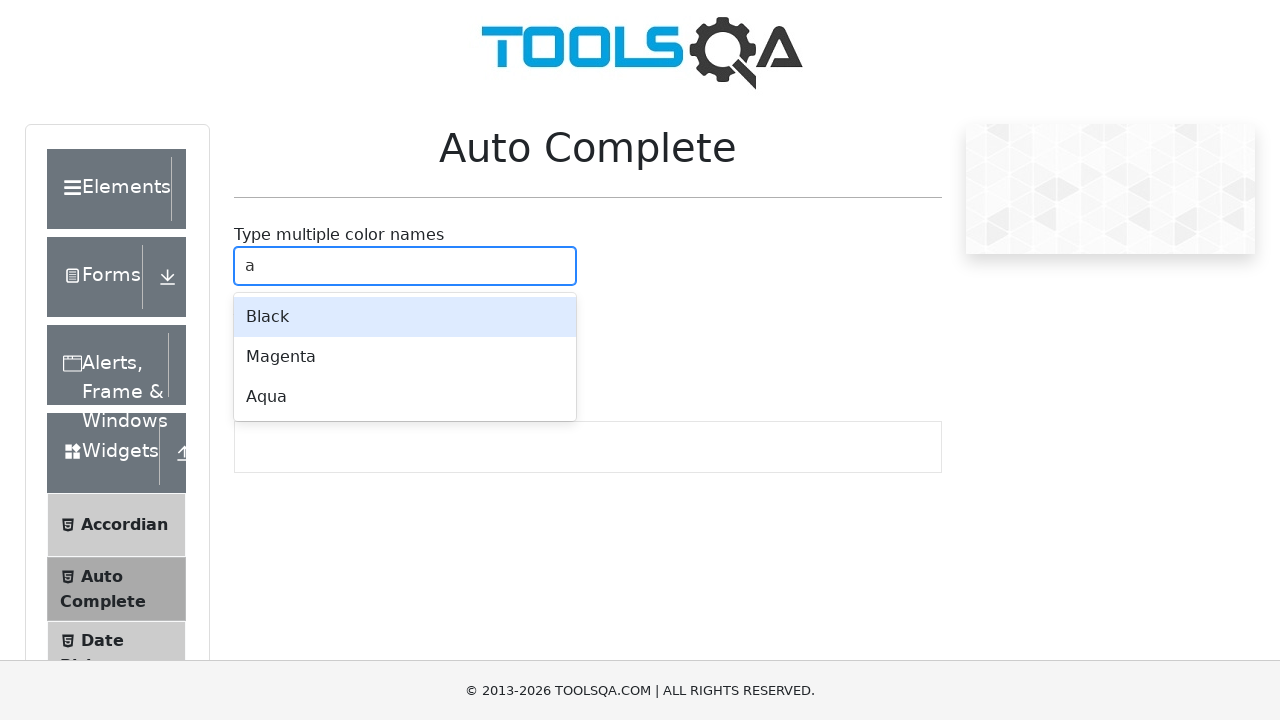

Released Shift key
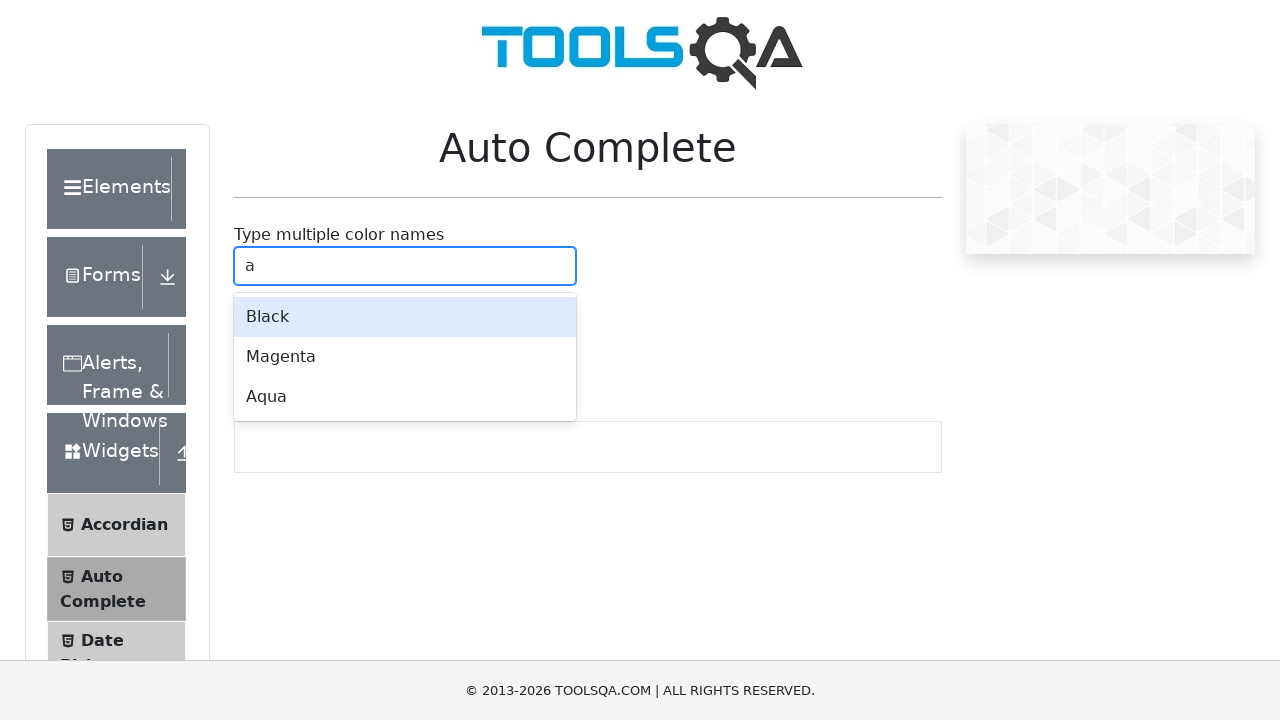

Typed 'hmet' to complete the word 'Ahmet'
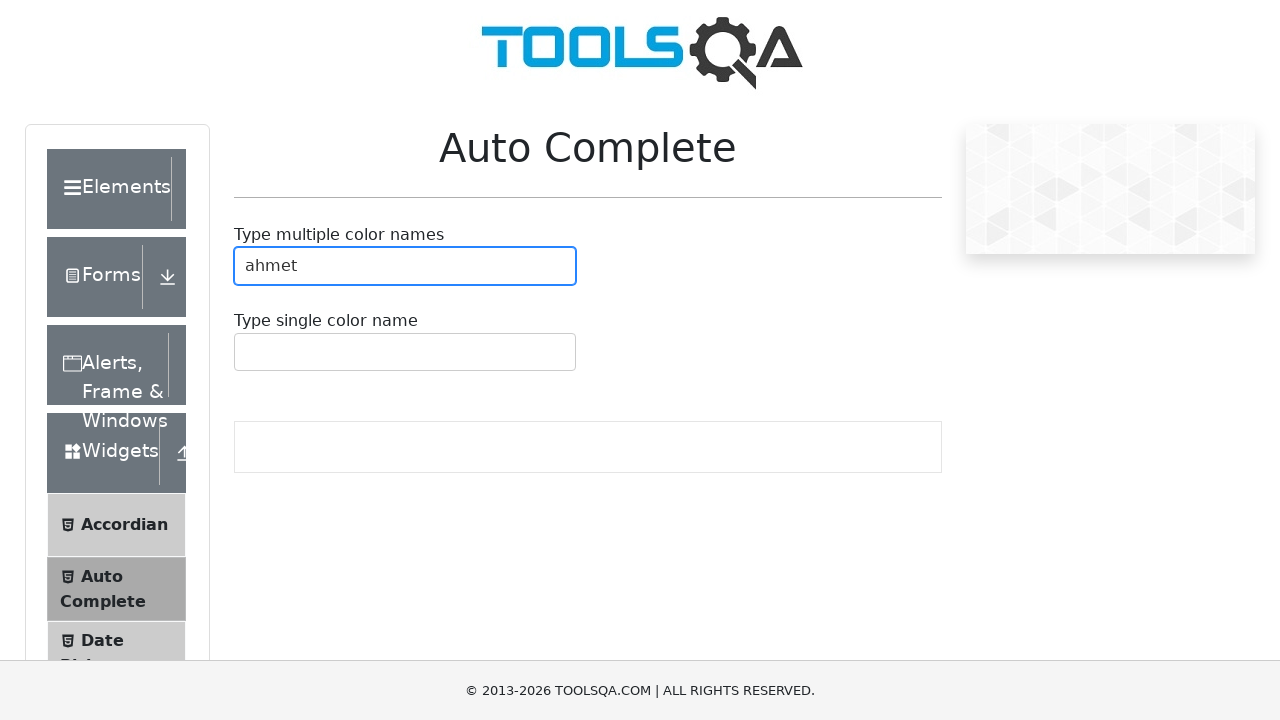

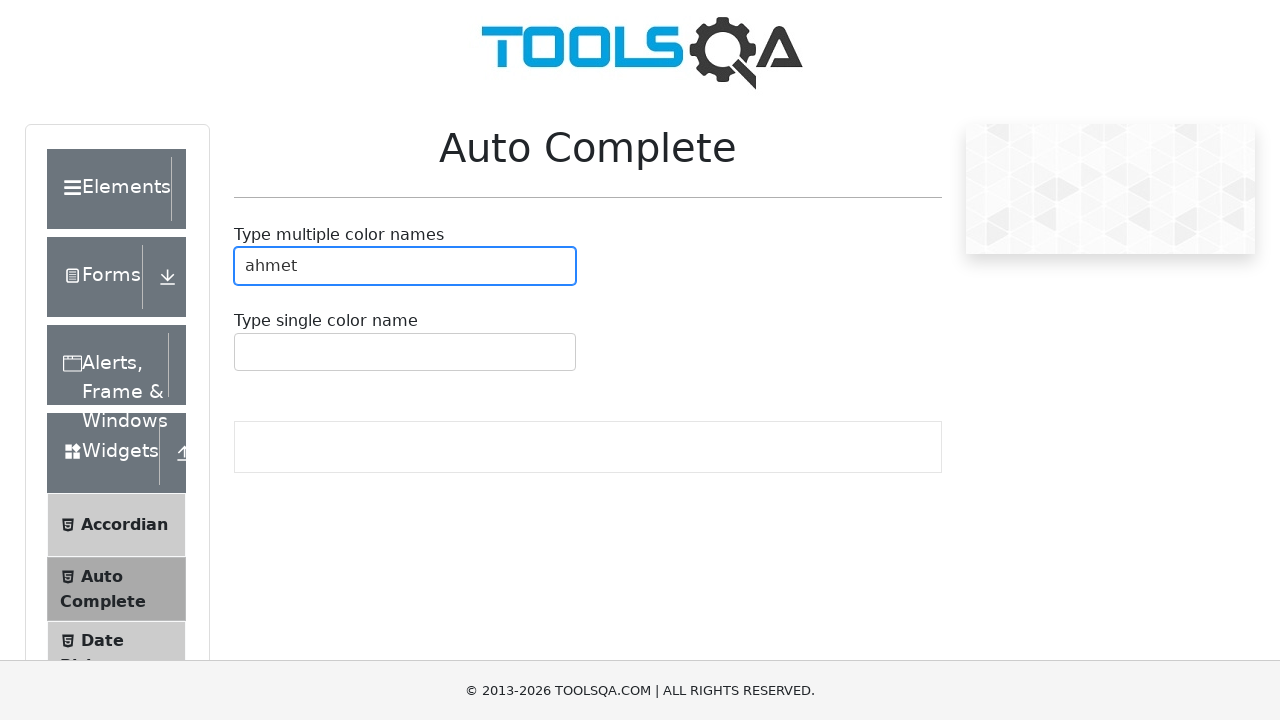